Tests clicking a dropdown menu button and selecting the autocomplete option

Starting URL: https://formy-project.herokuapp.com/dropdown

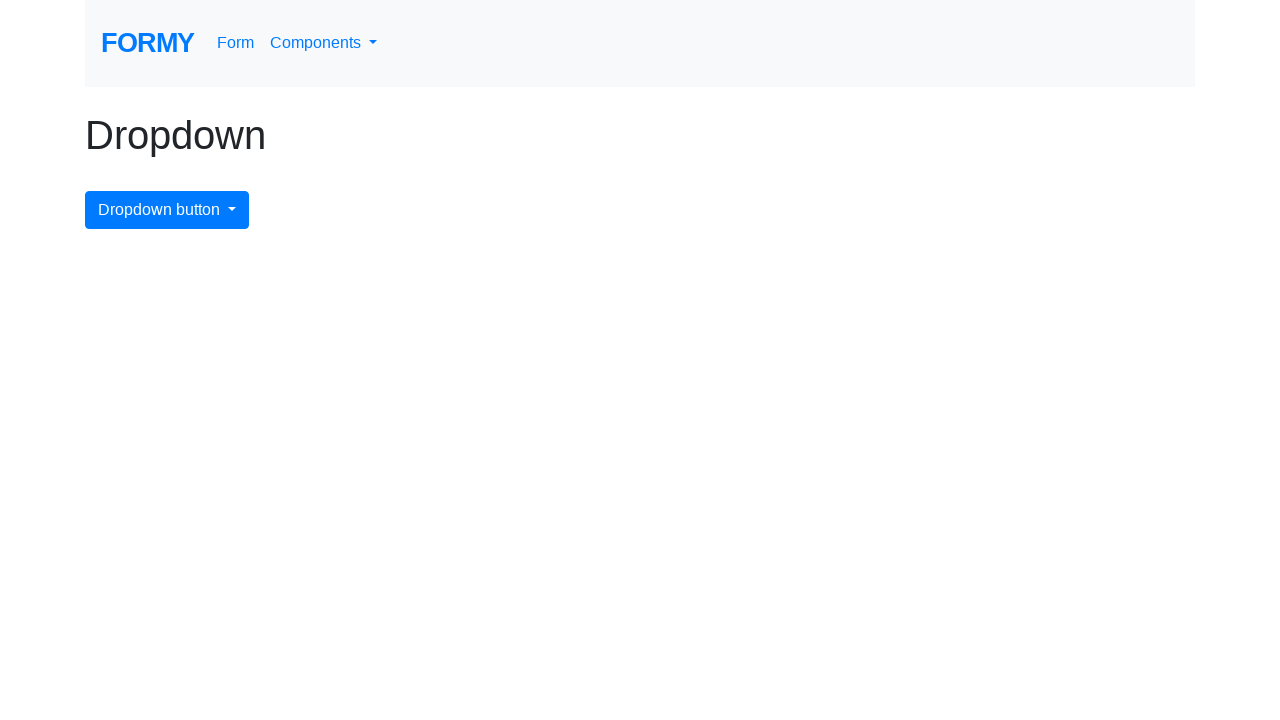

Clicked dropdown menu button at (167, 210) on #dropdownMenuButton
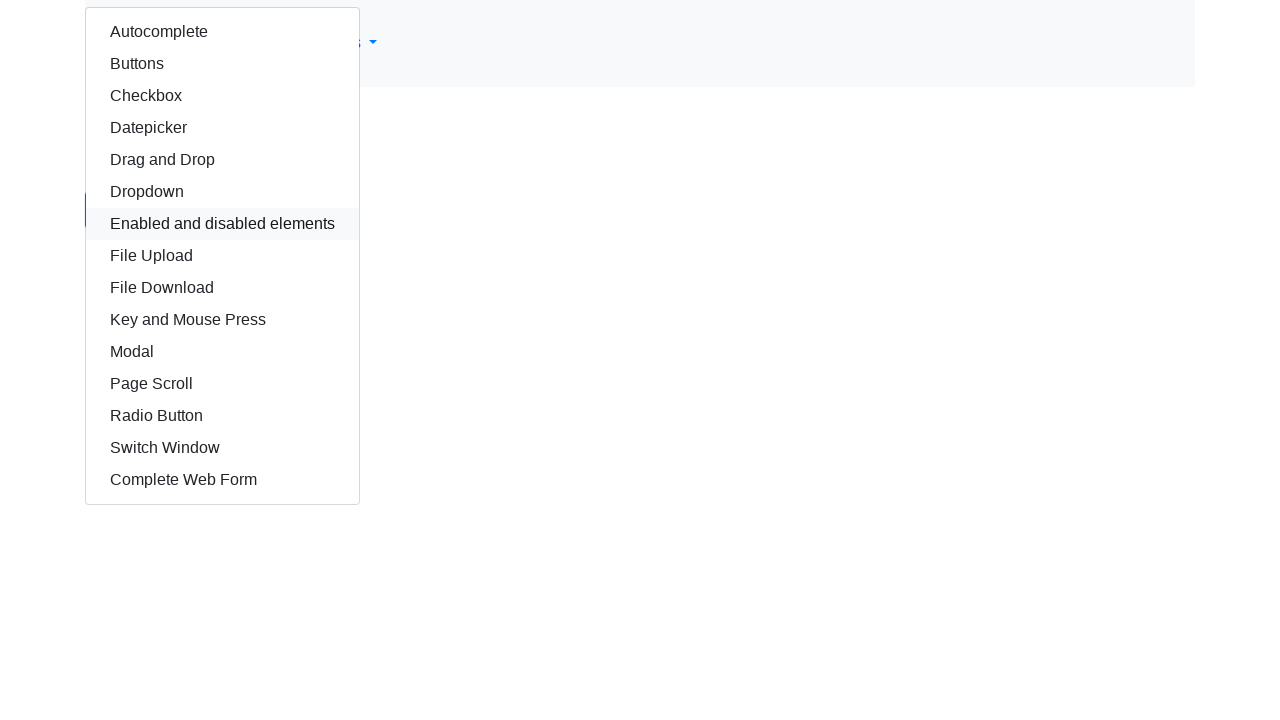

Selected autocomplete option from dropdown at (222, 32) on #autocomplete
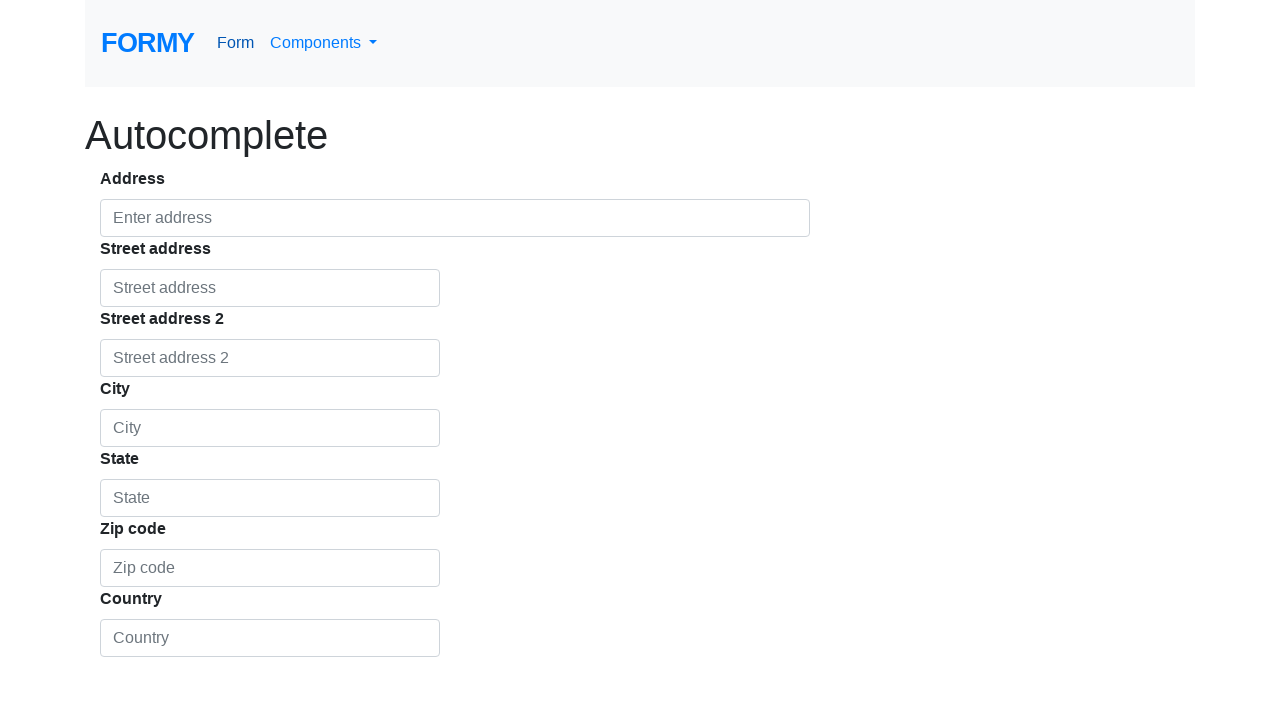

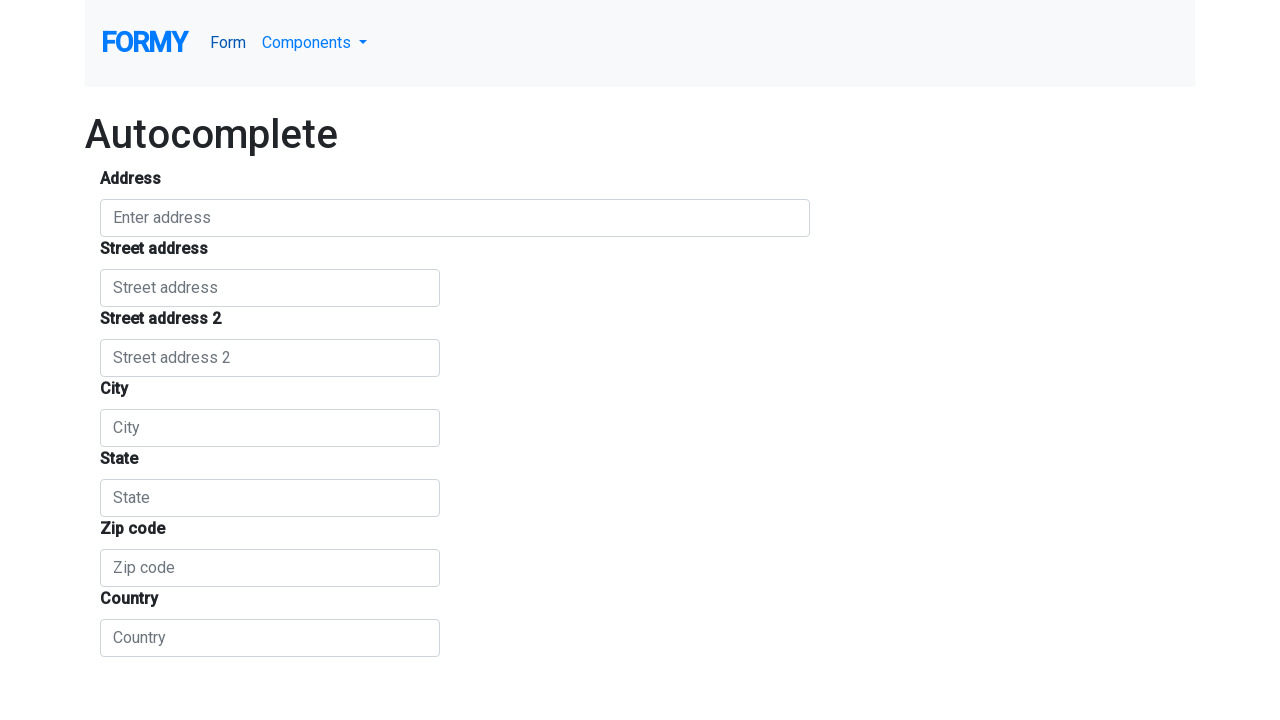